Fills out a form with personal information including first name, last name, job title, education level, and gender, then submits the form

Starting URL: https://formy-project.herokuapp.com/form

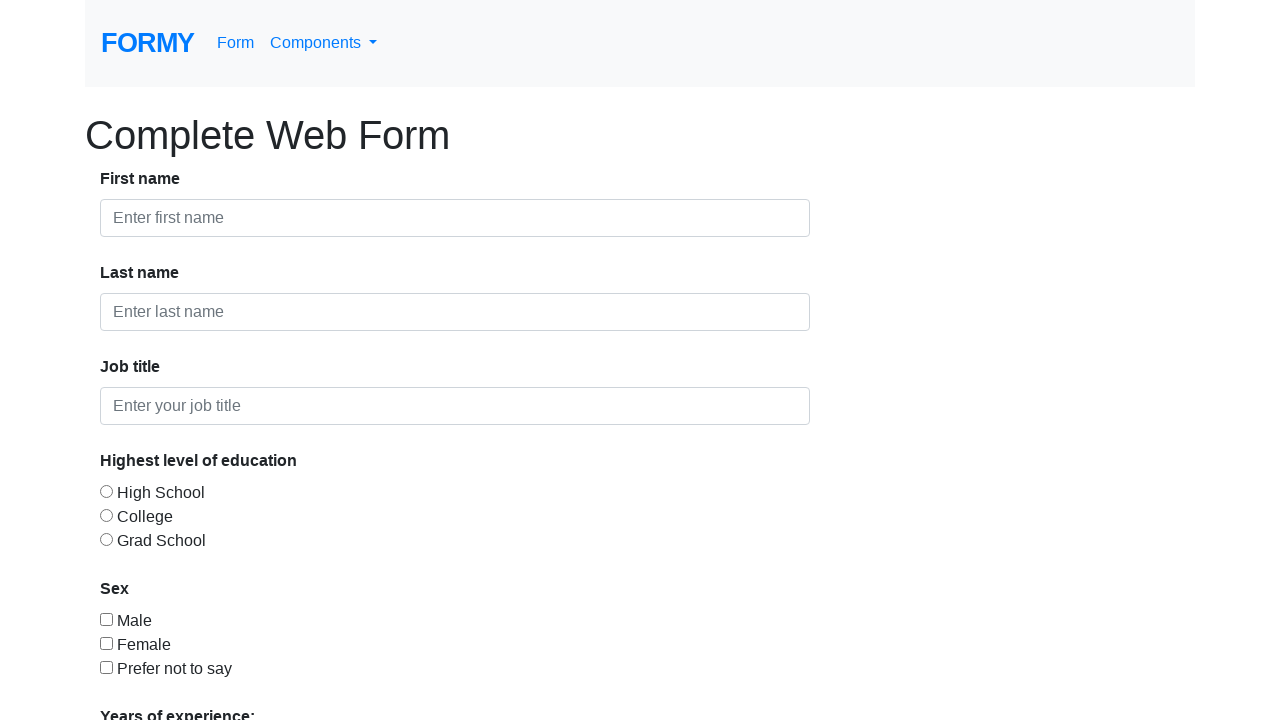

Filled first name field with 'Deep' on #first-name
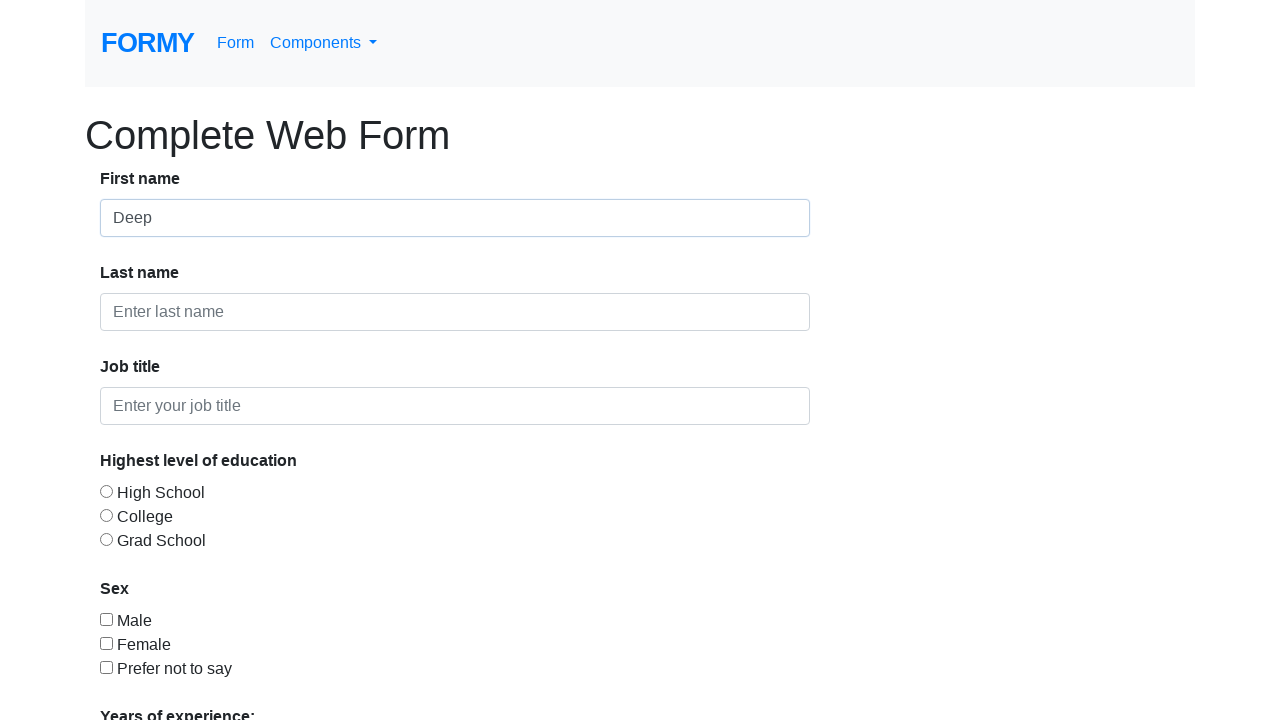

Filled last name field with 'Deep' on #last-name
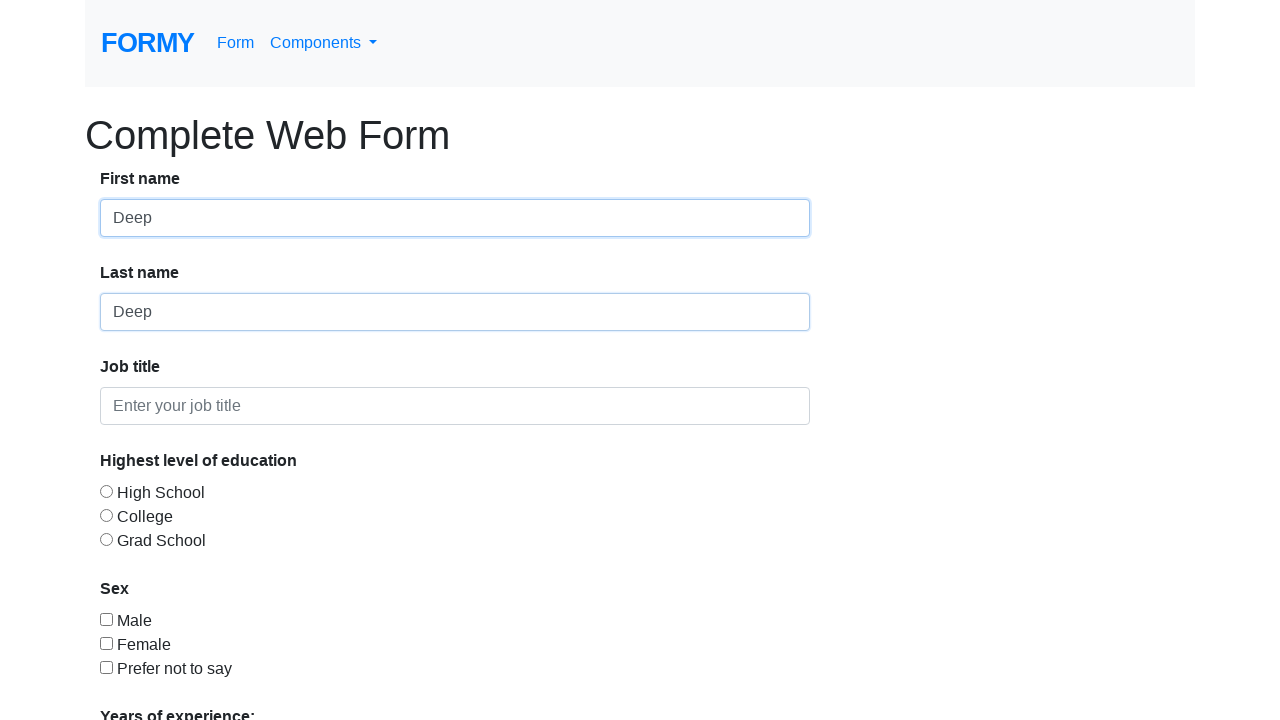

Filled job title field with 'AC-2' on #job-title
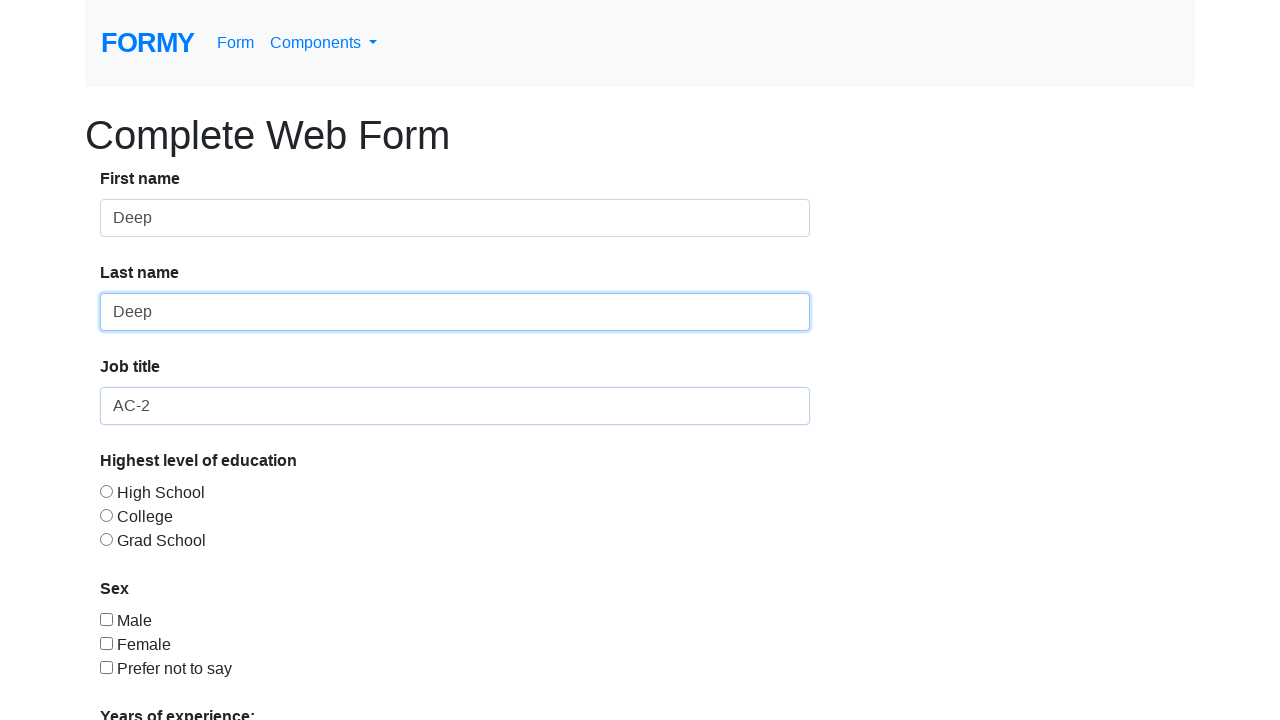

Selected education level radio button at (106, 539) on #radio-button-3
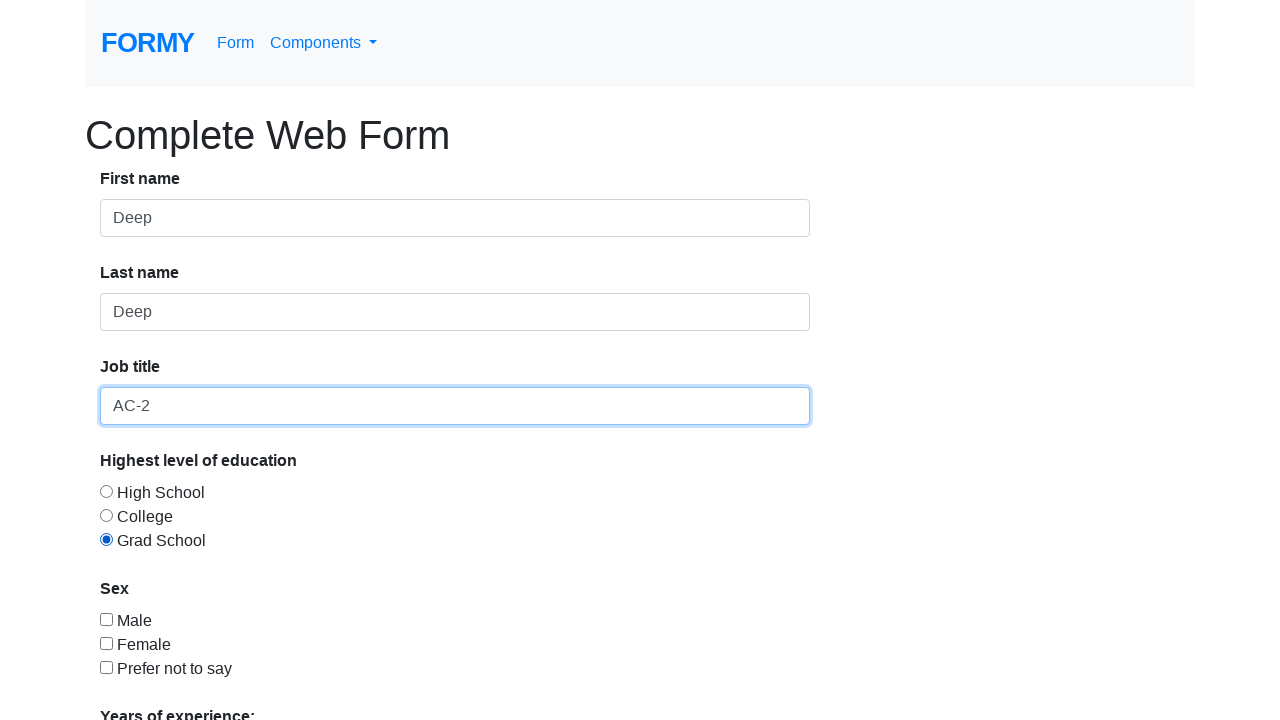

Selected gender checkbox at (106, 643) on #checkbox-2
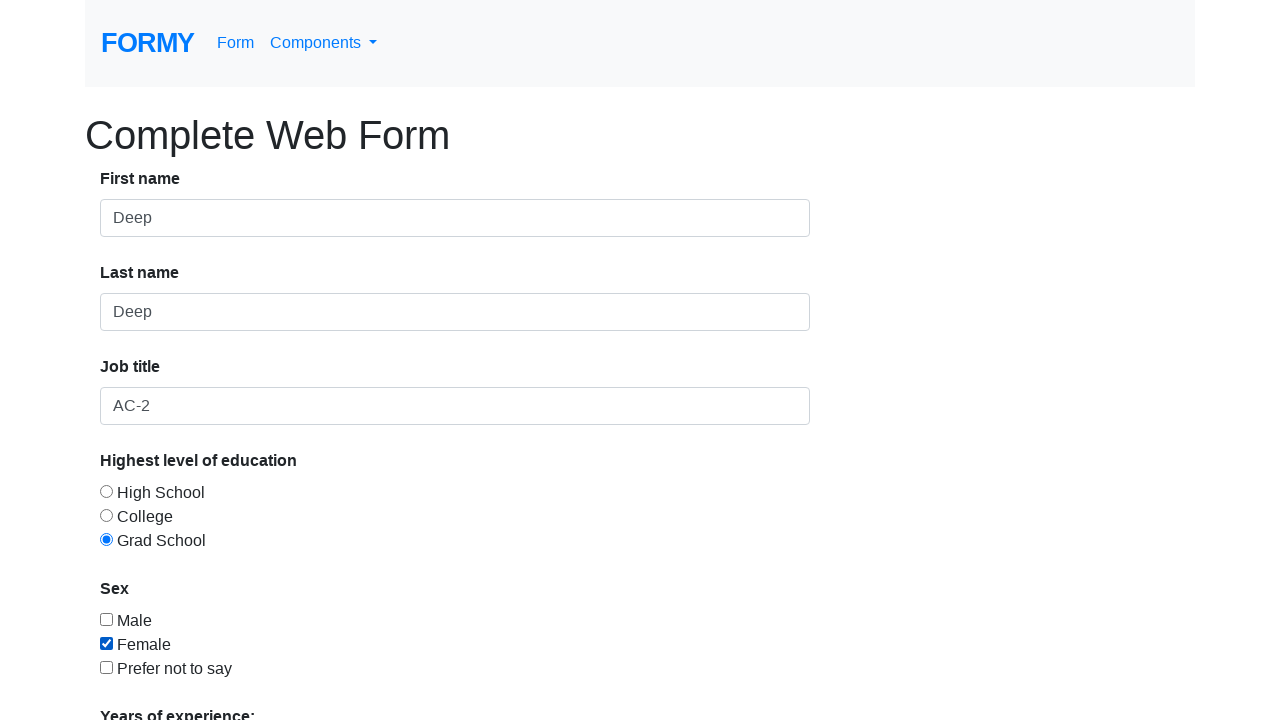

Clicked Submit button to submit form at (148, 680) on a:has-text('Submit')
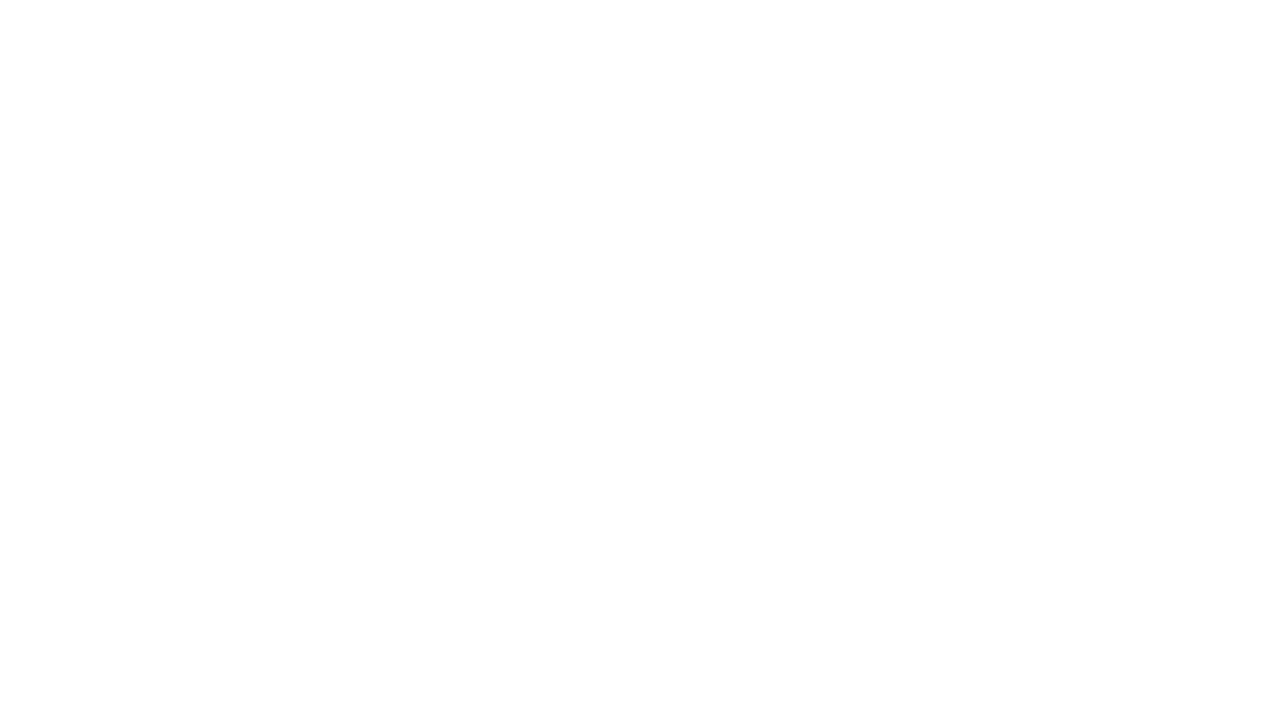

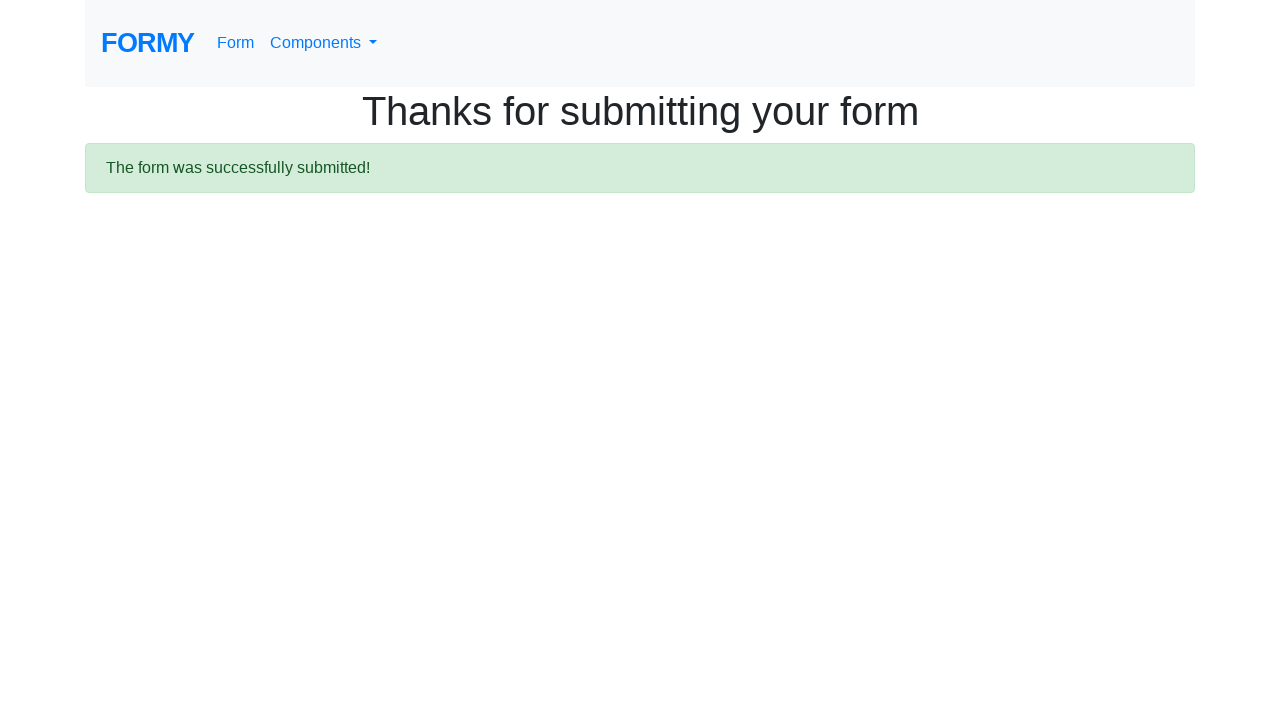